Tests drag and drop functionality on jQuery UI demo page by dragging an element into a droppable area within an iframe

Starting URL: https://jqueryui.com/droppable/

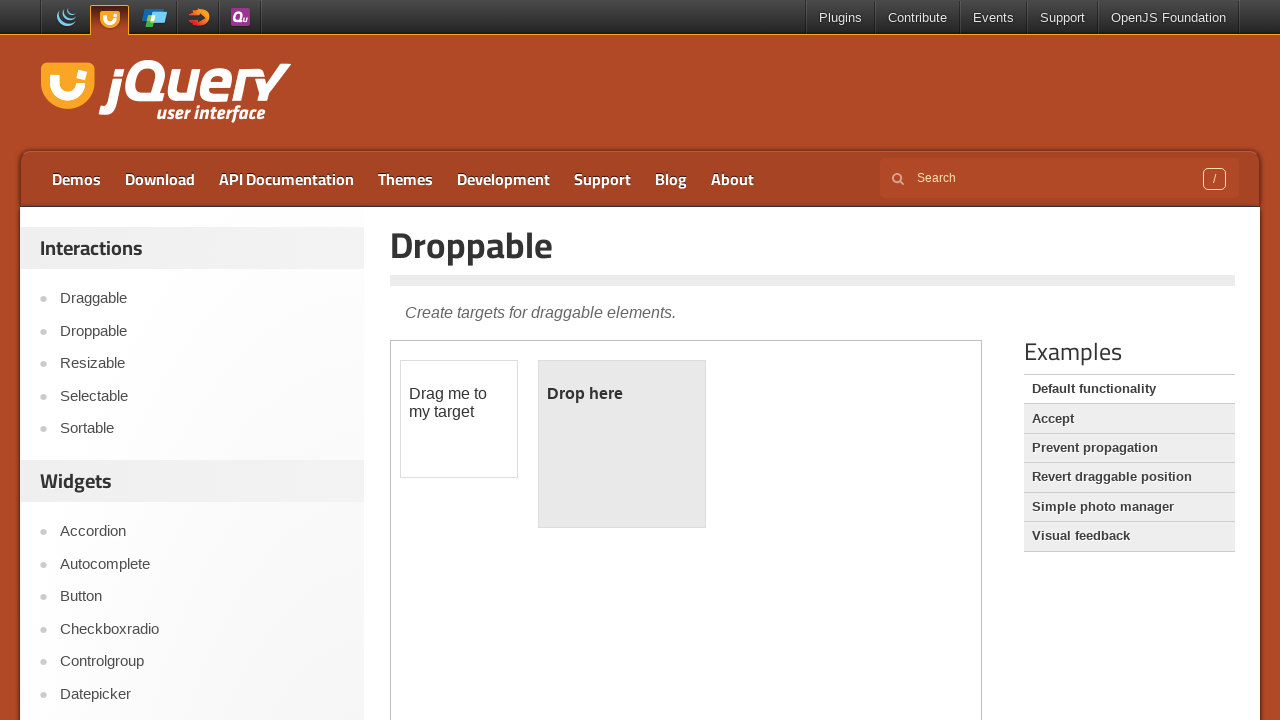

Located the demo iframe
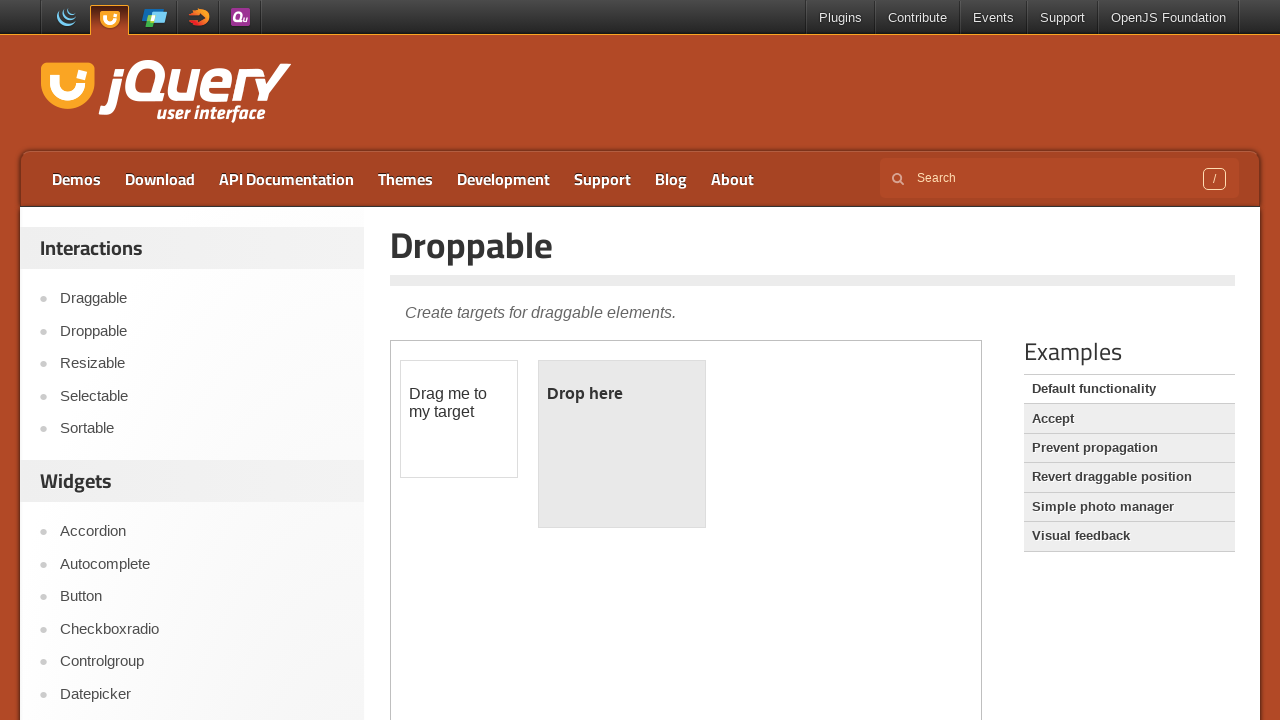

Located the draggable element within iframe
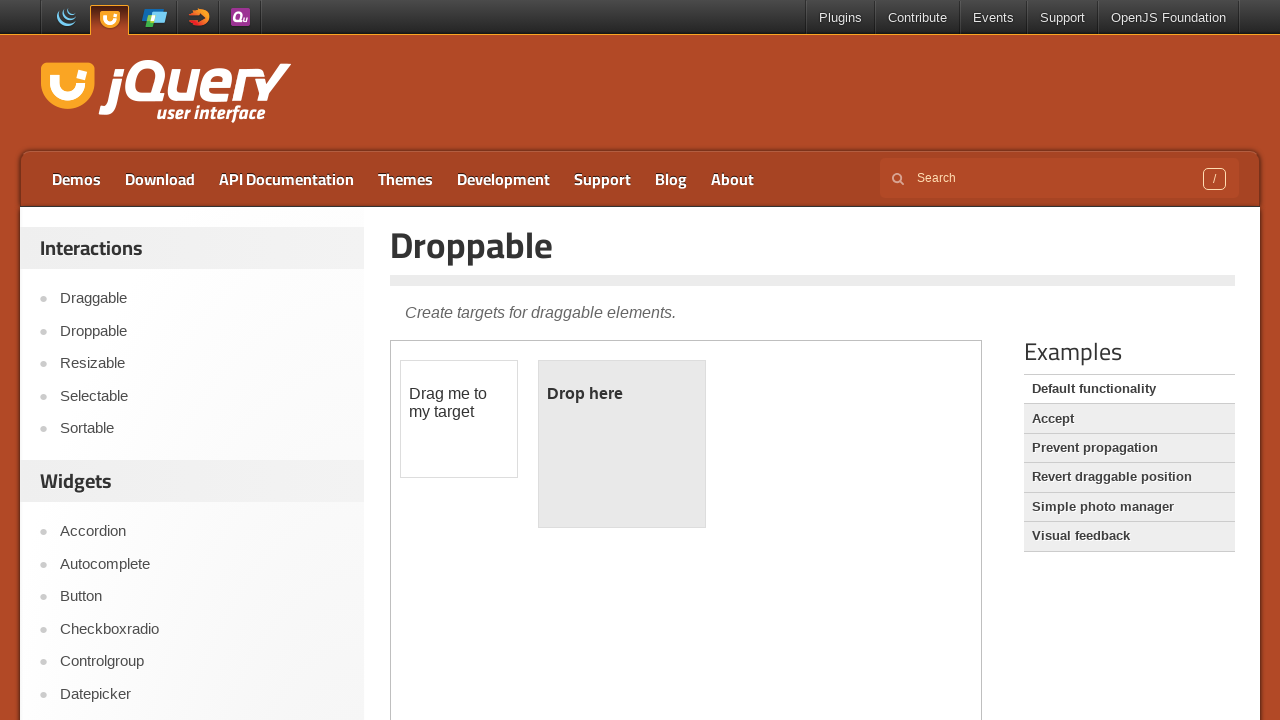

Located the droppable element within iframe
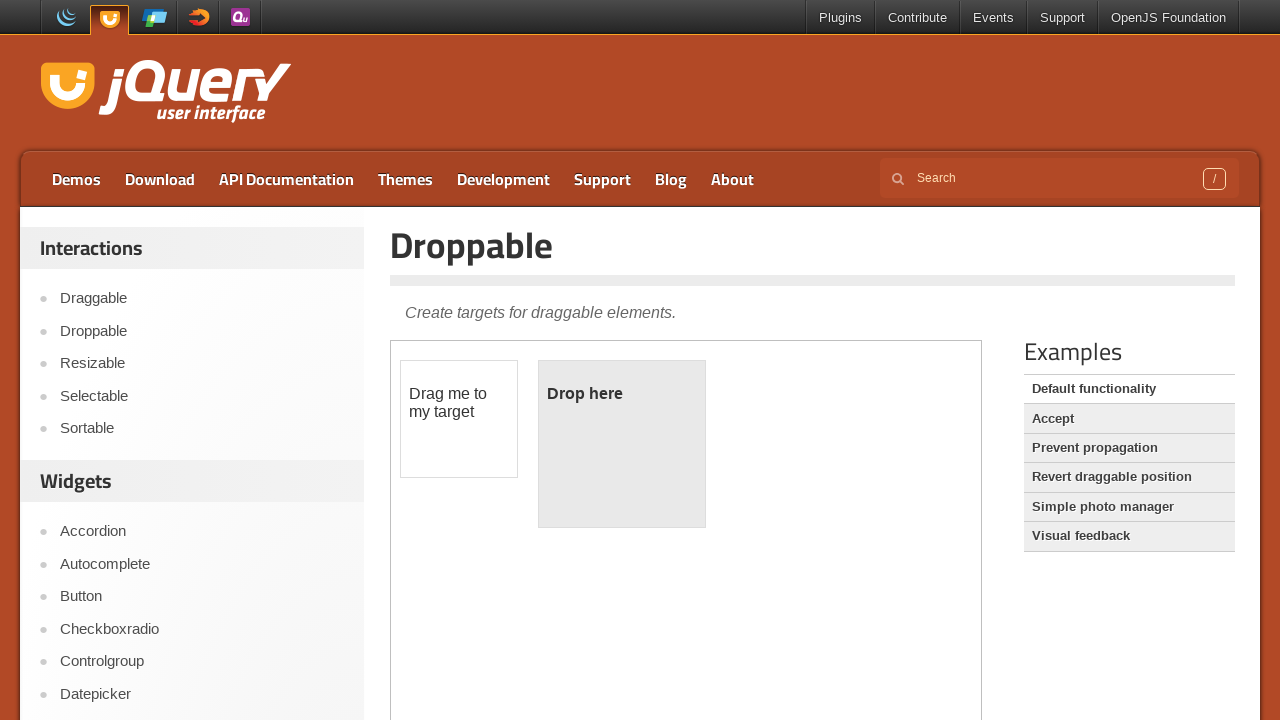

Dragged draggable element into droppable area at (622, 444)
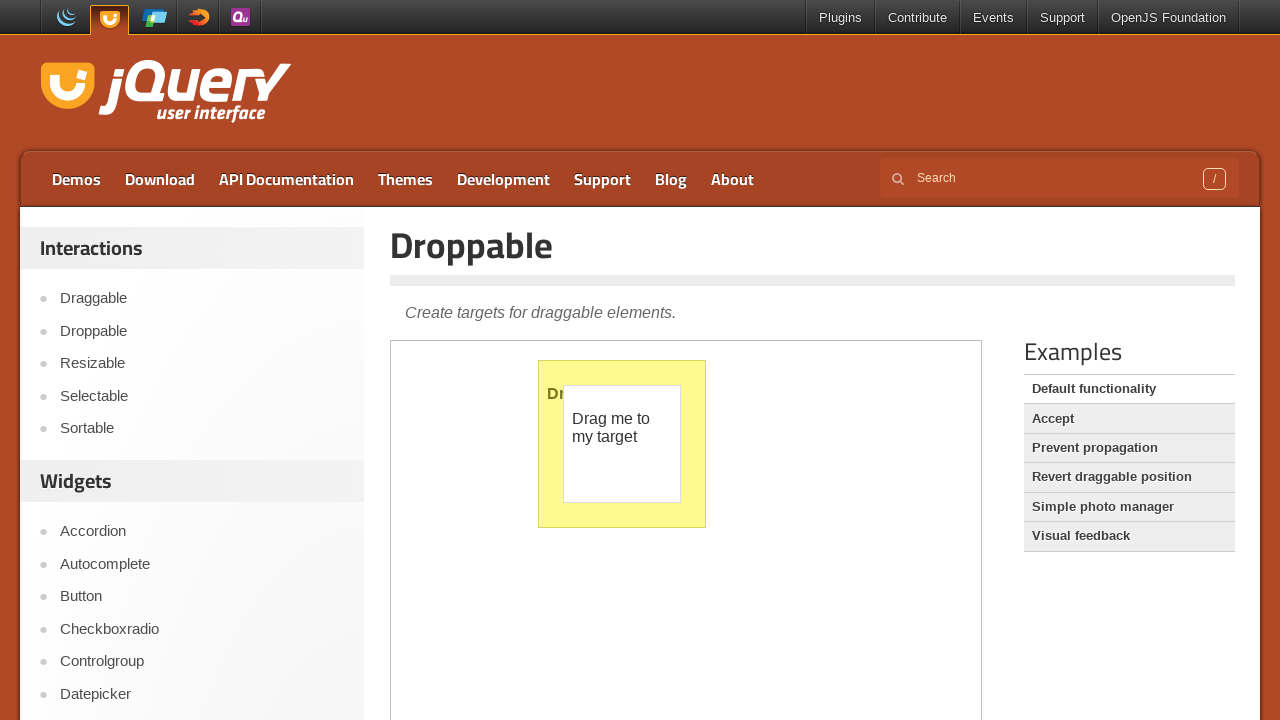

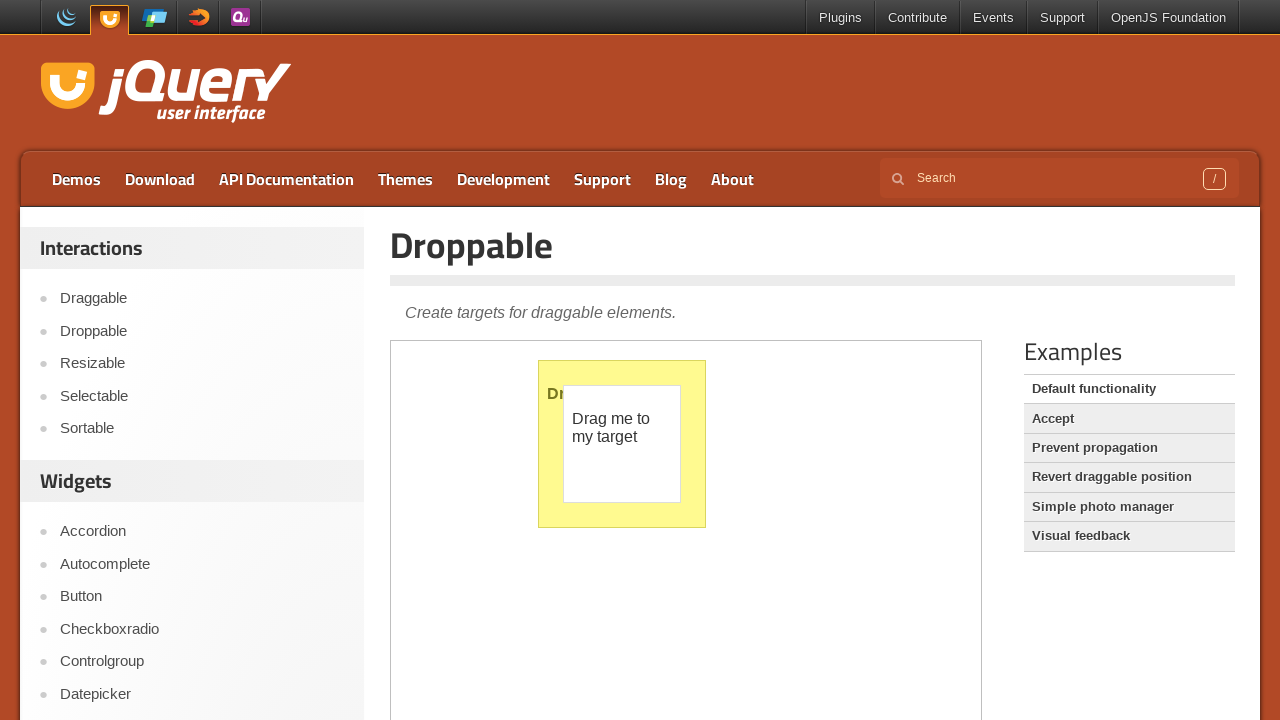